Tests sorting a table by the Email column in ascending order by clicking the column header

Starting URL: http://the-internet.herokuapp.com/tables

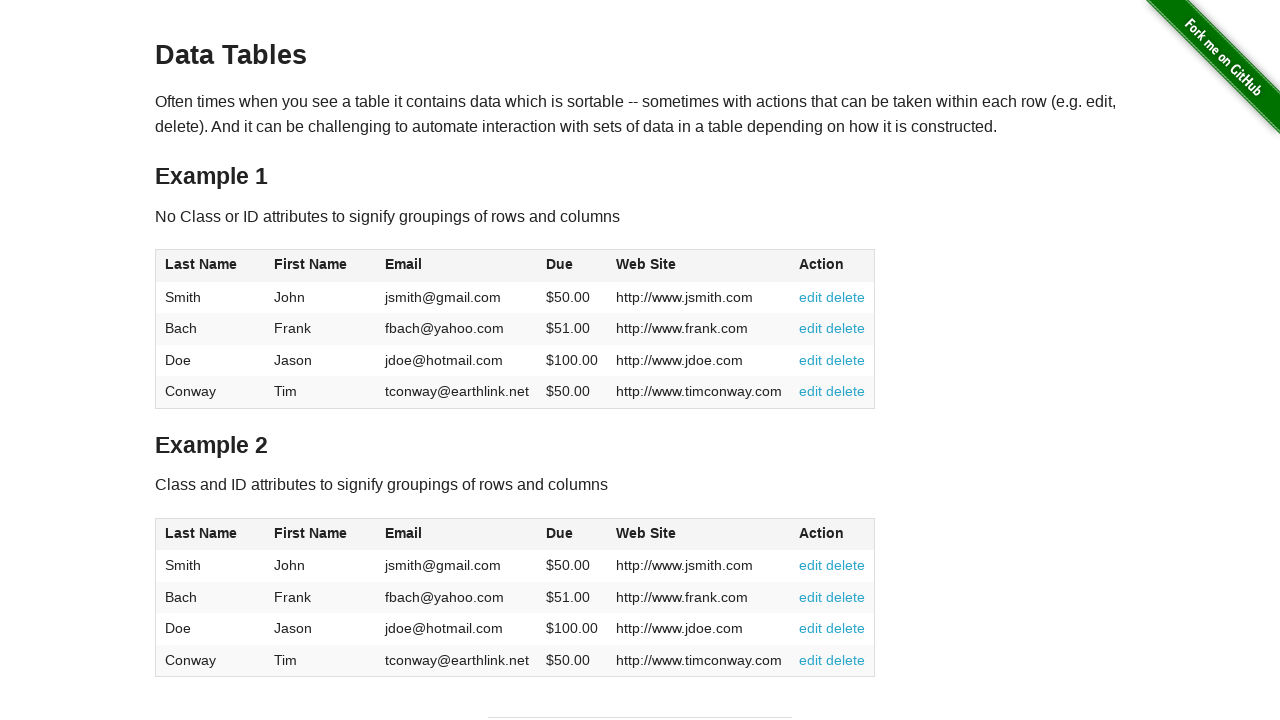

Clicked Email column header to sort table in ascending order at (457, 266) on #table1 thead tr th:nth-of-type(3)
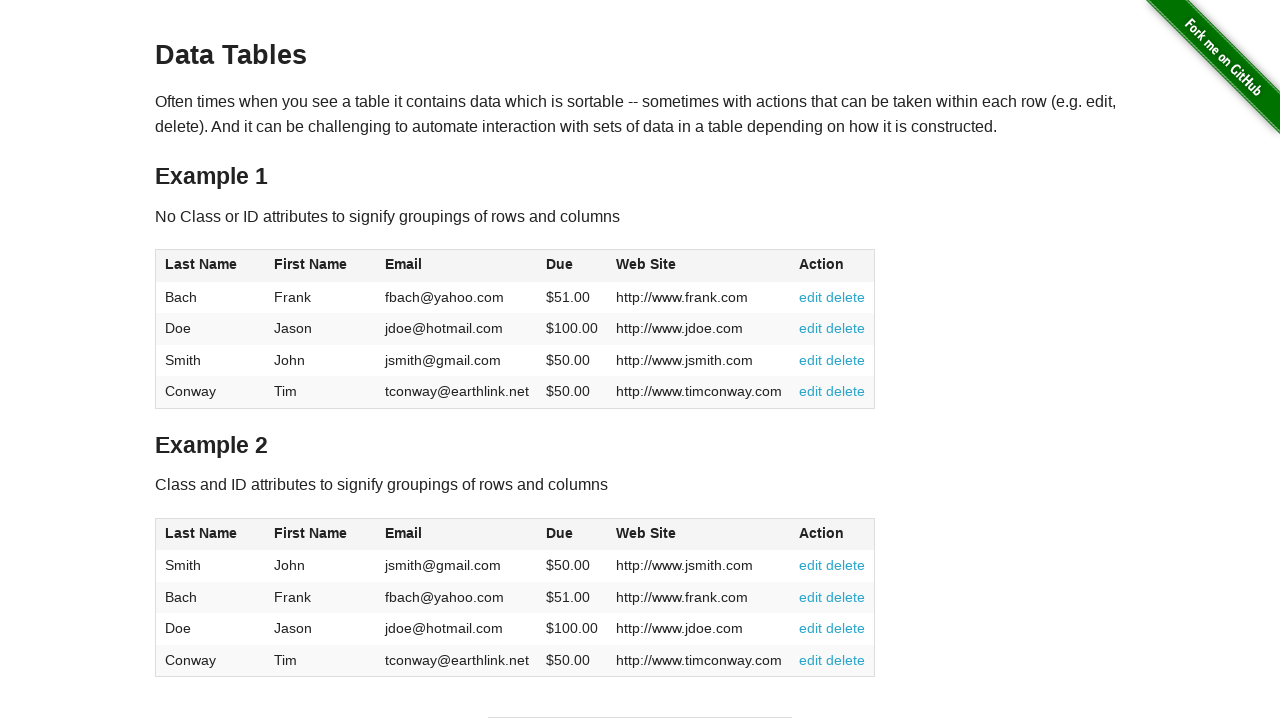

Verified table updated with email column elements visible
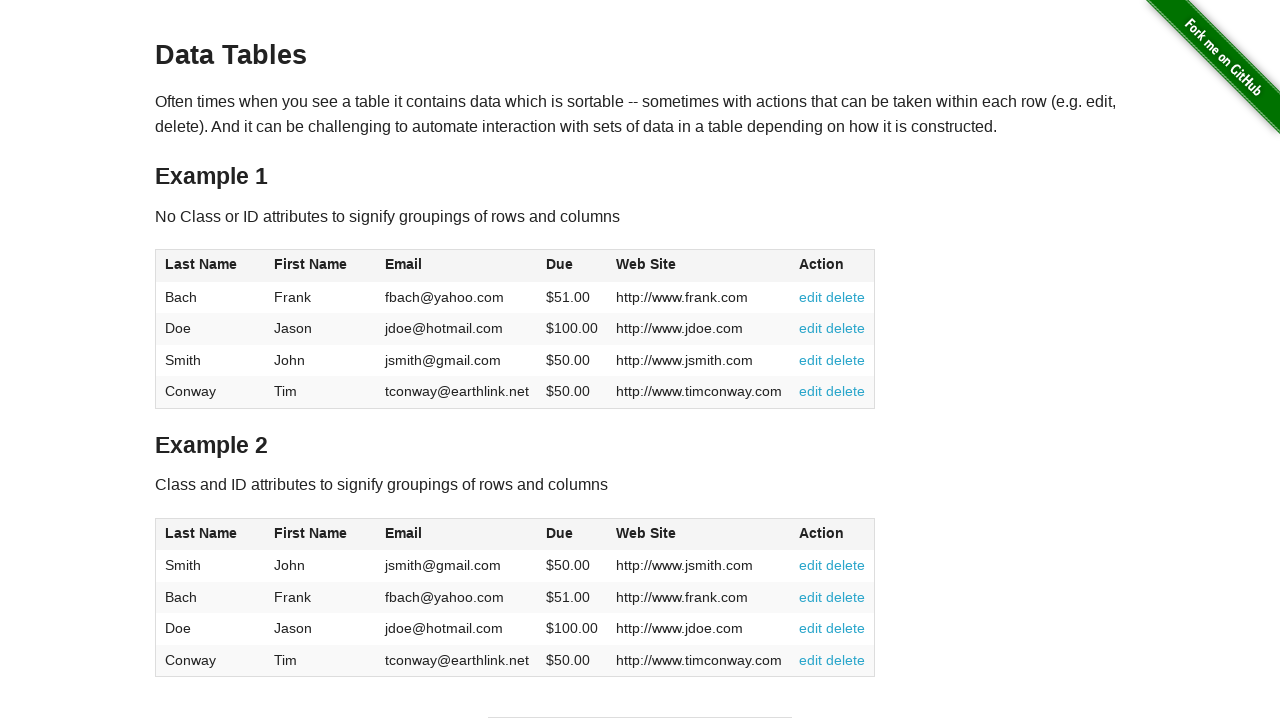

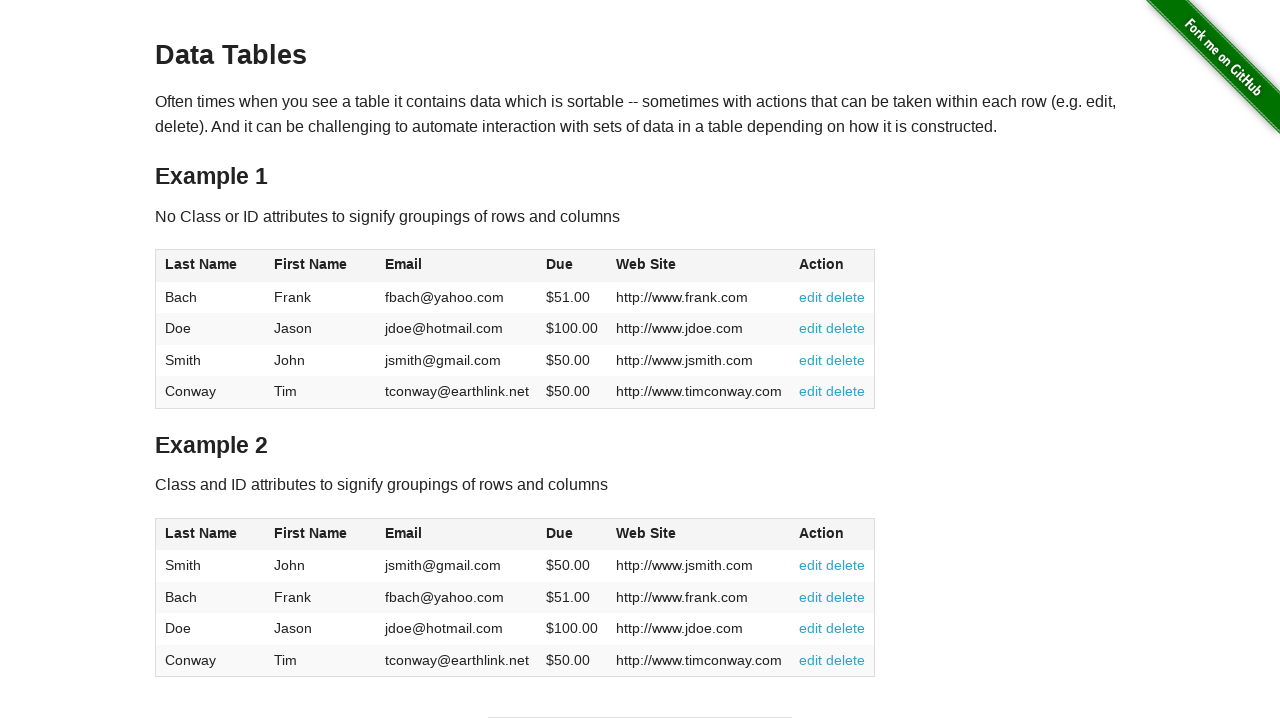